Tests autosuggestive dropdown by typing partial text, waiting for suggestions, and selecting a specific option from the dropdown

Starting URL: https://rahulshettyacademy.com/AutomationPractice/

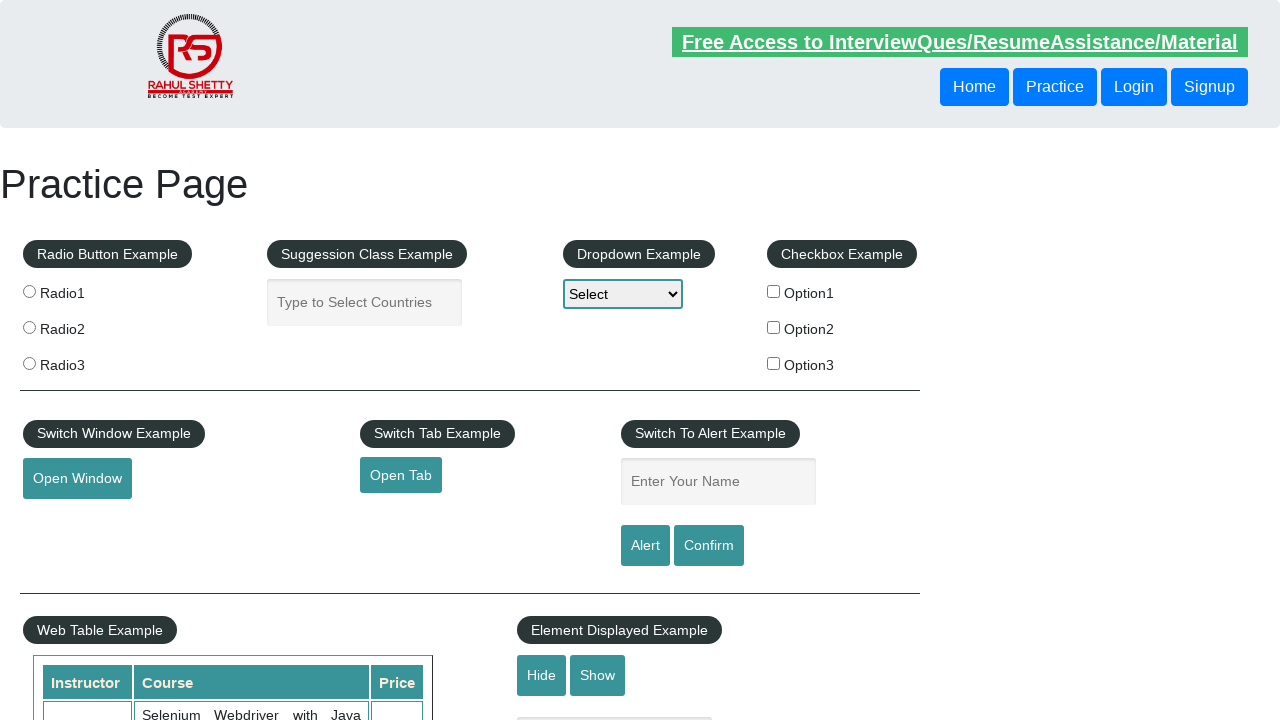

Typed 'ind' into autocomplete field to trigger suggestions on #autocomplete
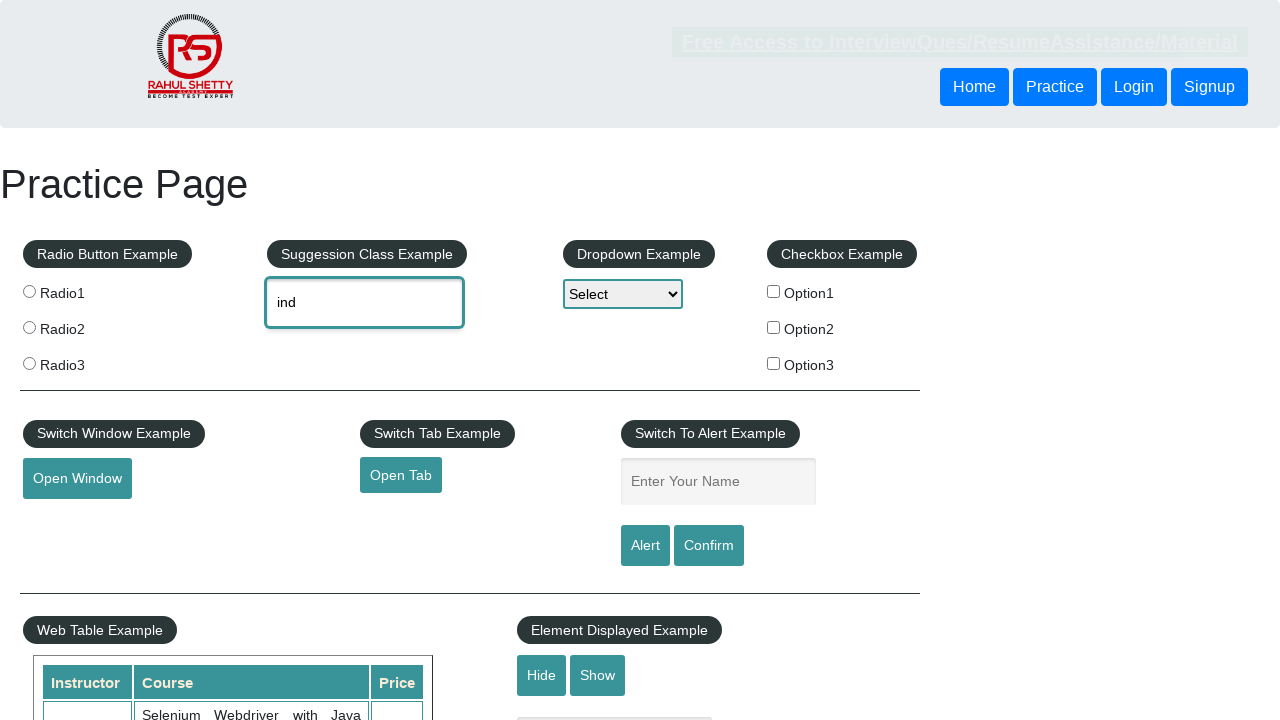

Autocomplete suggestions appeared
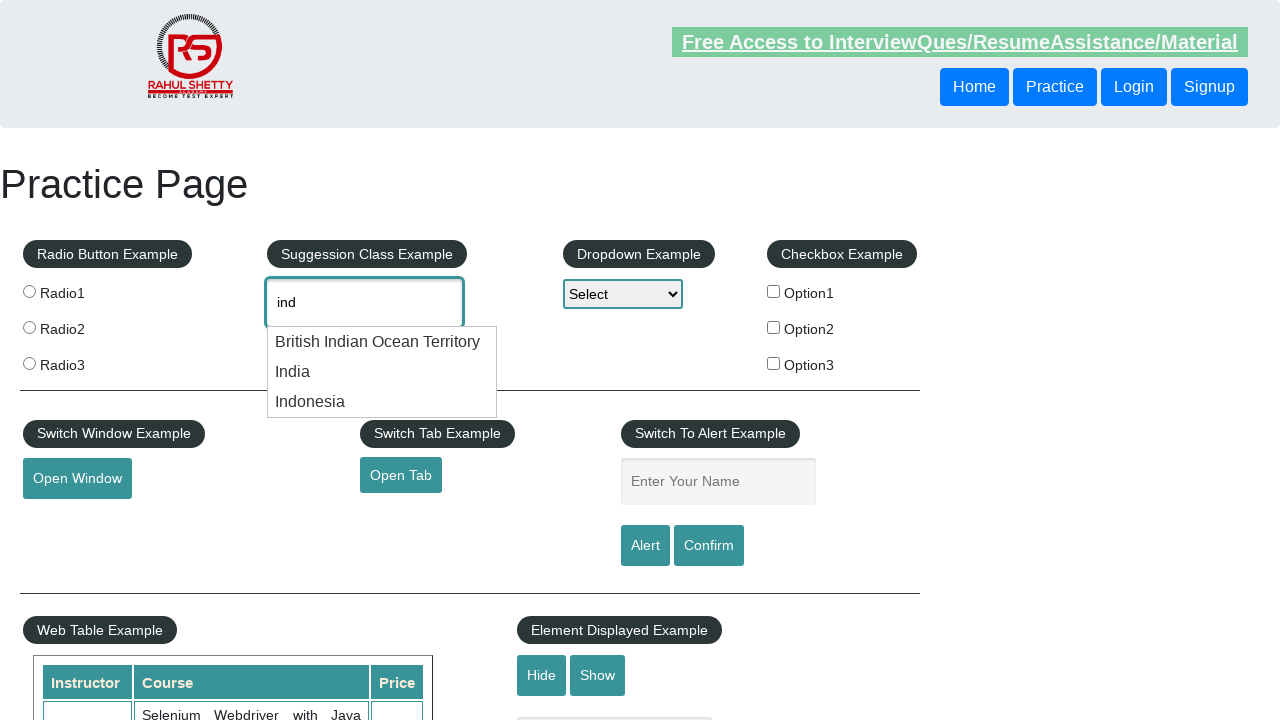

Selected 'India' from the autosuggestive dropdown at (382, 342) on .ui-menu-item div:has-text('India')
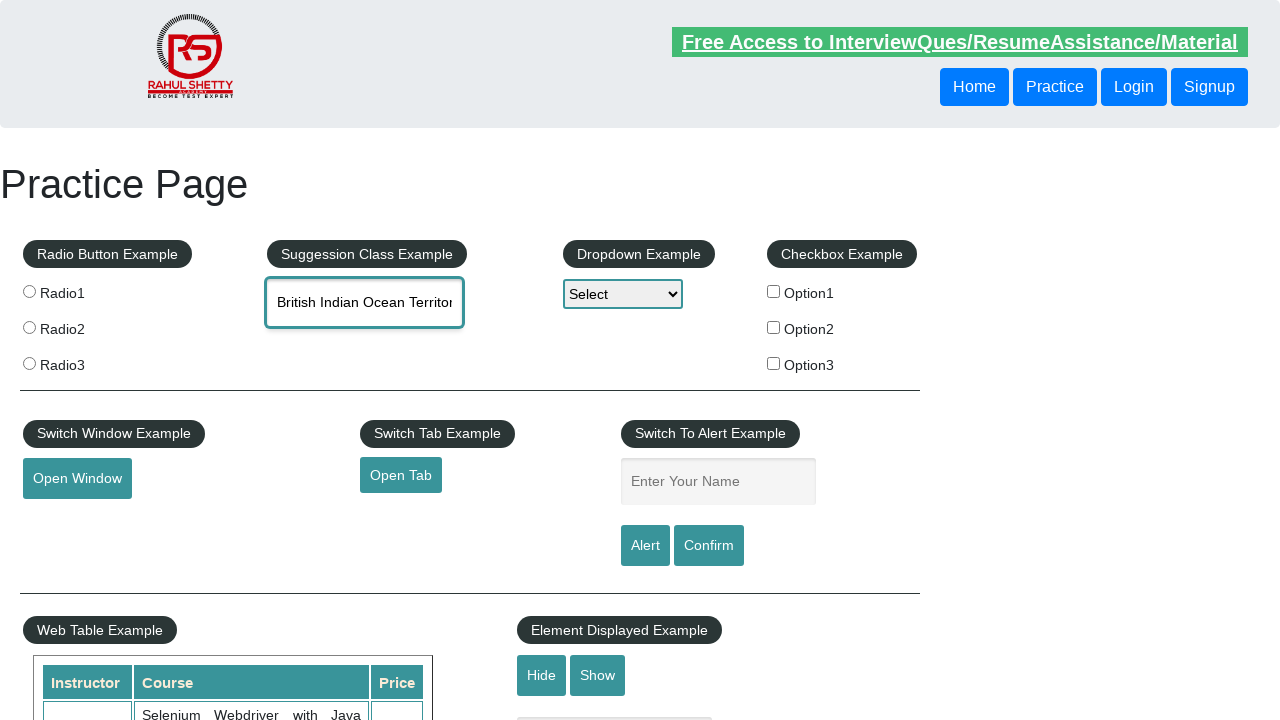

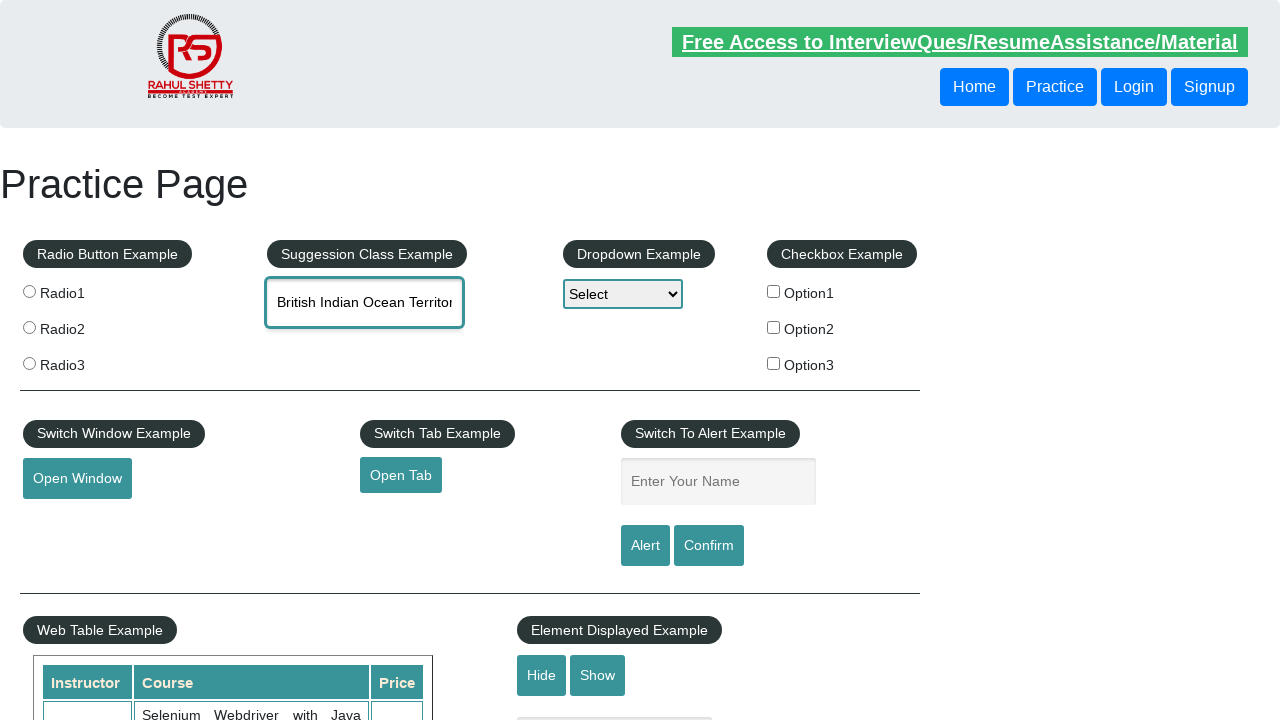